Tests network request interception by mocking a 404 status code response with a custom 200 response, then navigating to the status codes page and clicking on the 404 link to verify the mocked content is displayed.

Starting URL: https://the-internet.herokuapp.com/status_codes

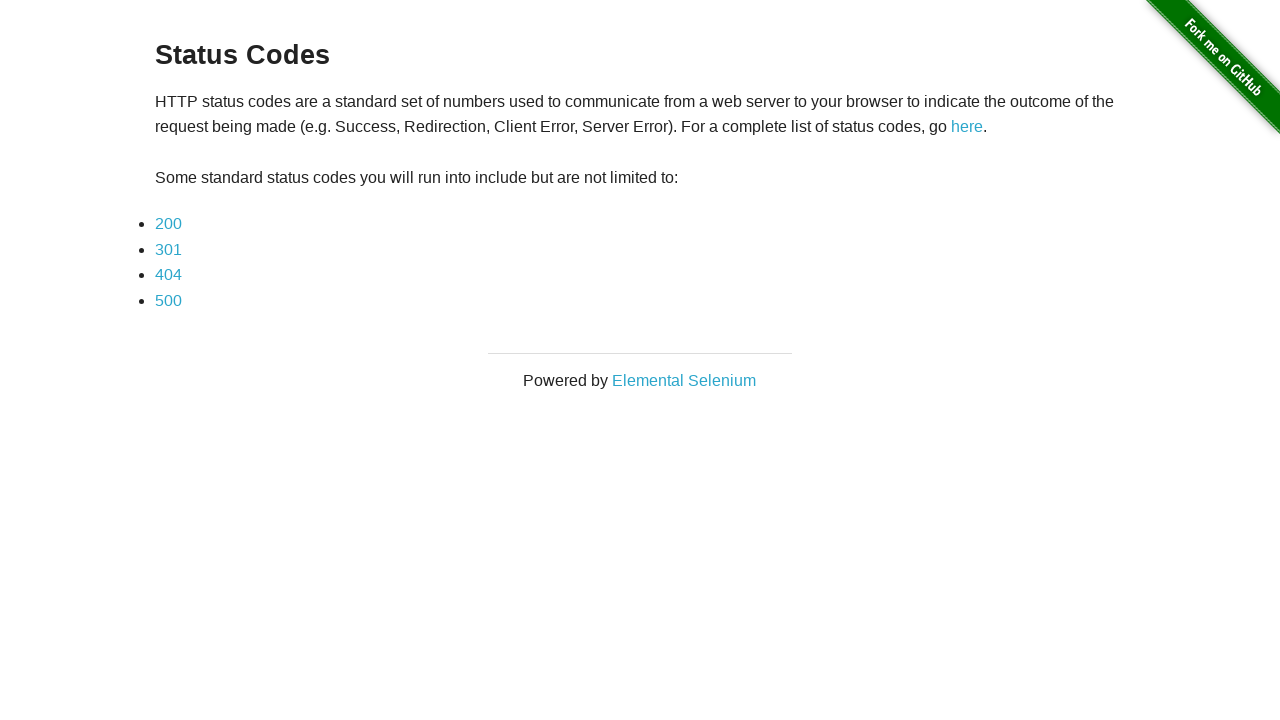

Set up route interception to mock 404 endpoint with 200 response
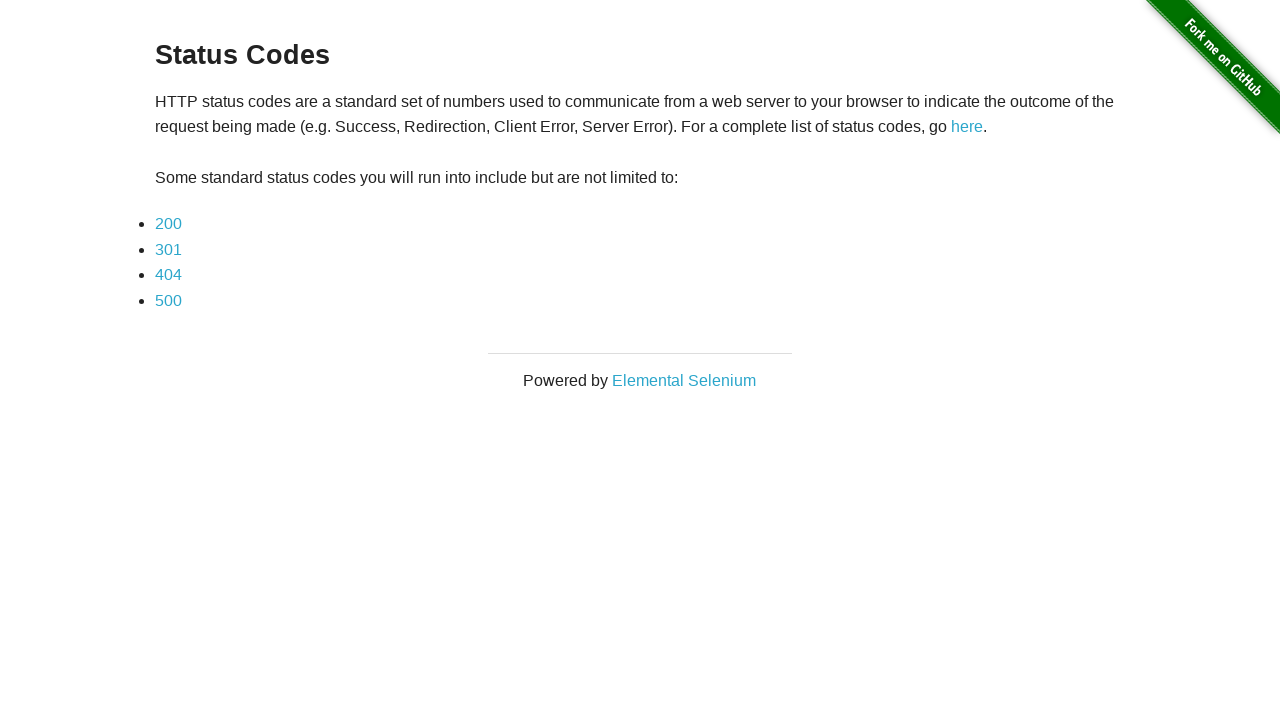

Waited for 404 link to be visible on status codes page
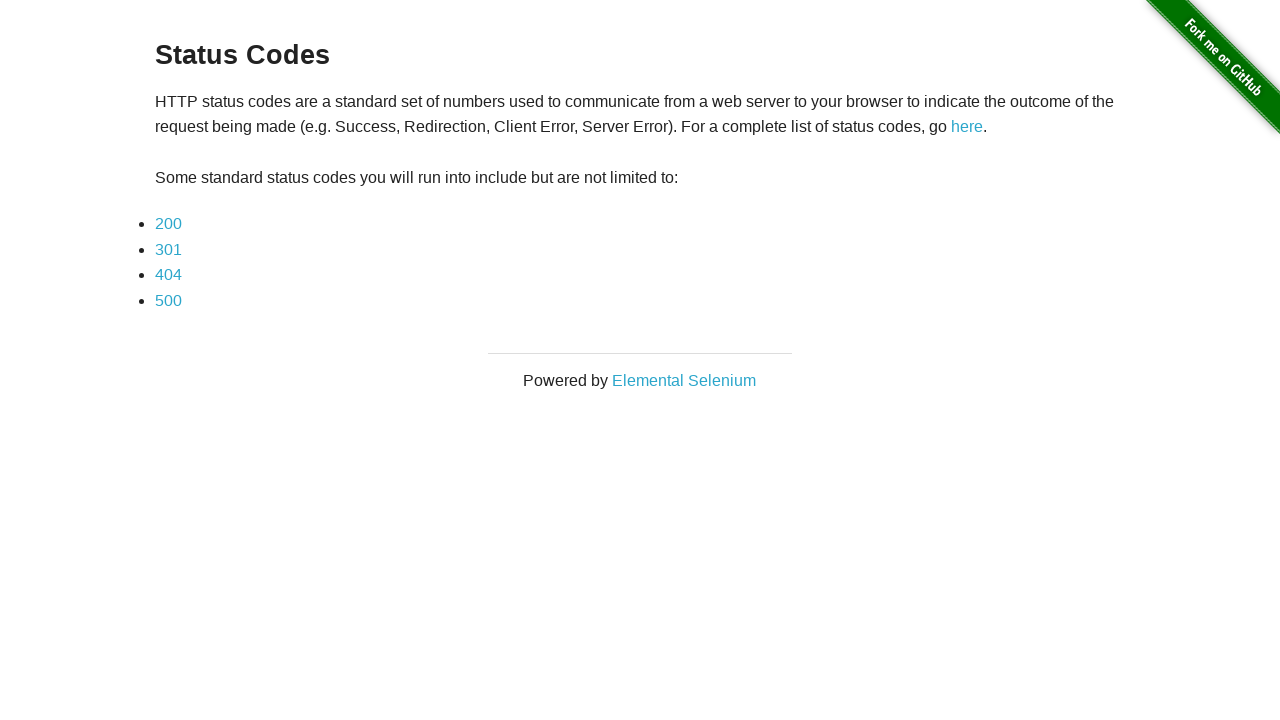

Clicked on the 404 link at (168, 275) on a[href='status_codes/404']
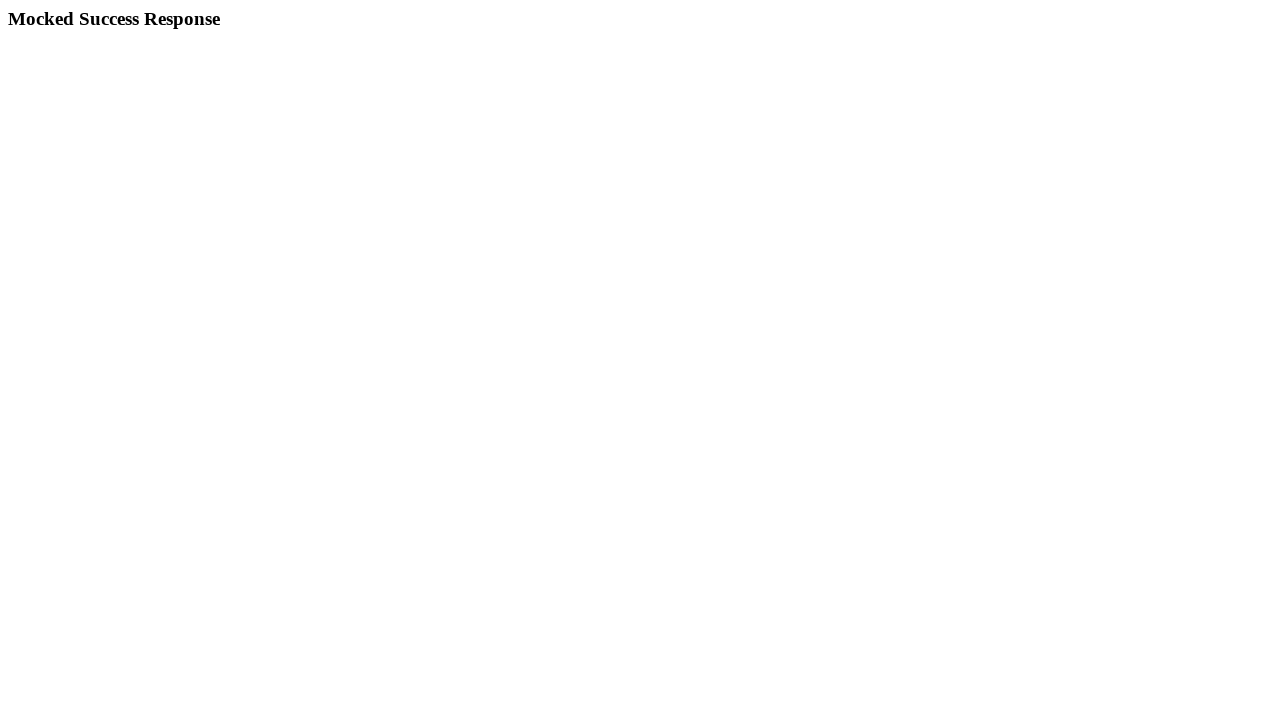

Waited for mocked response content (h3 heading) to appear
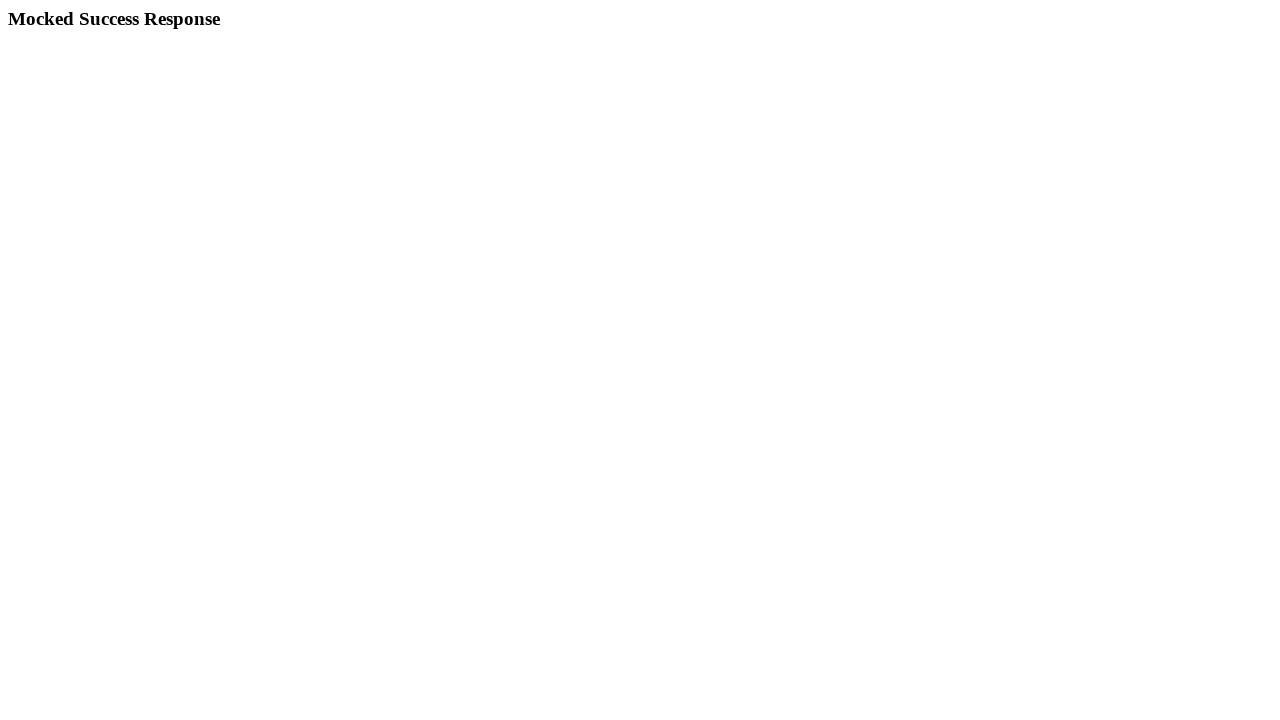

Verified mocked response 'Mocked Success Response' is displayed on the page
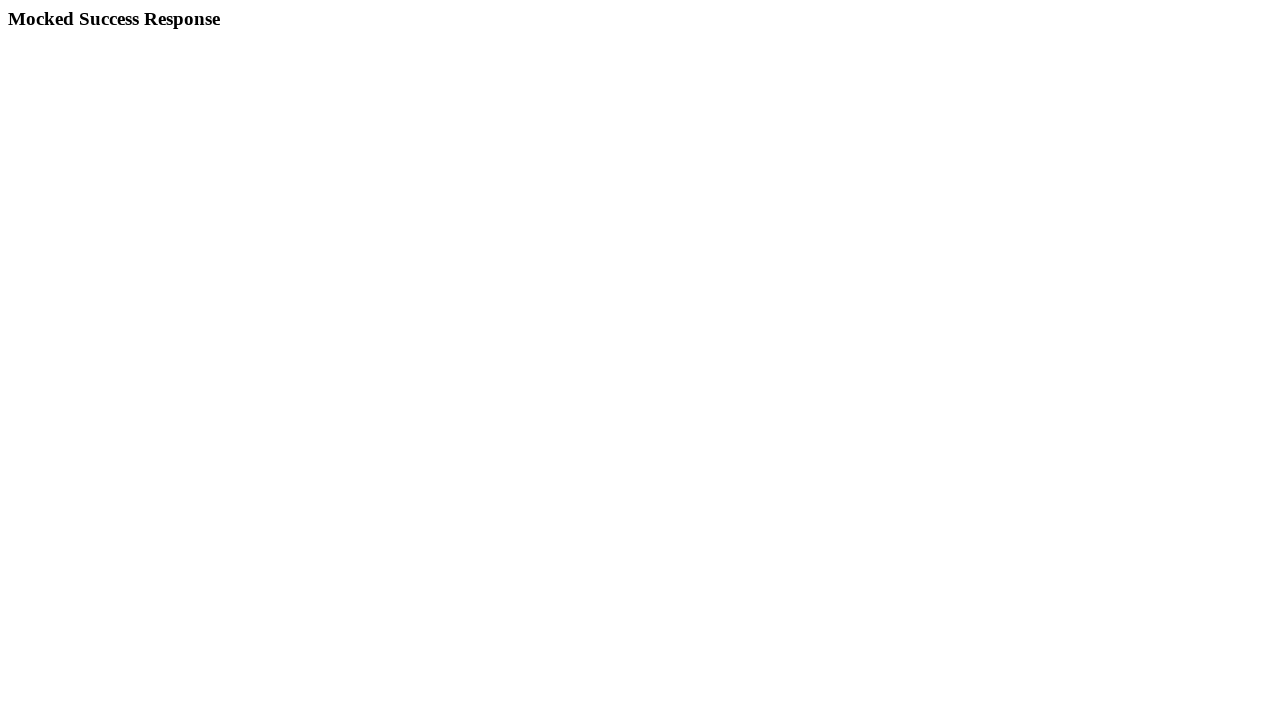

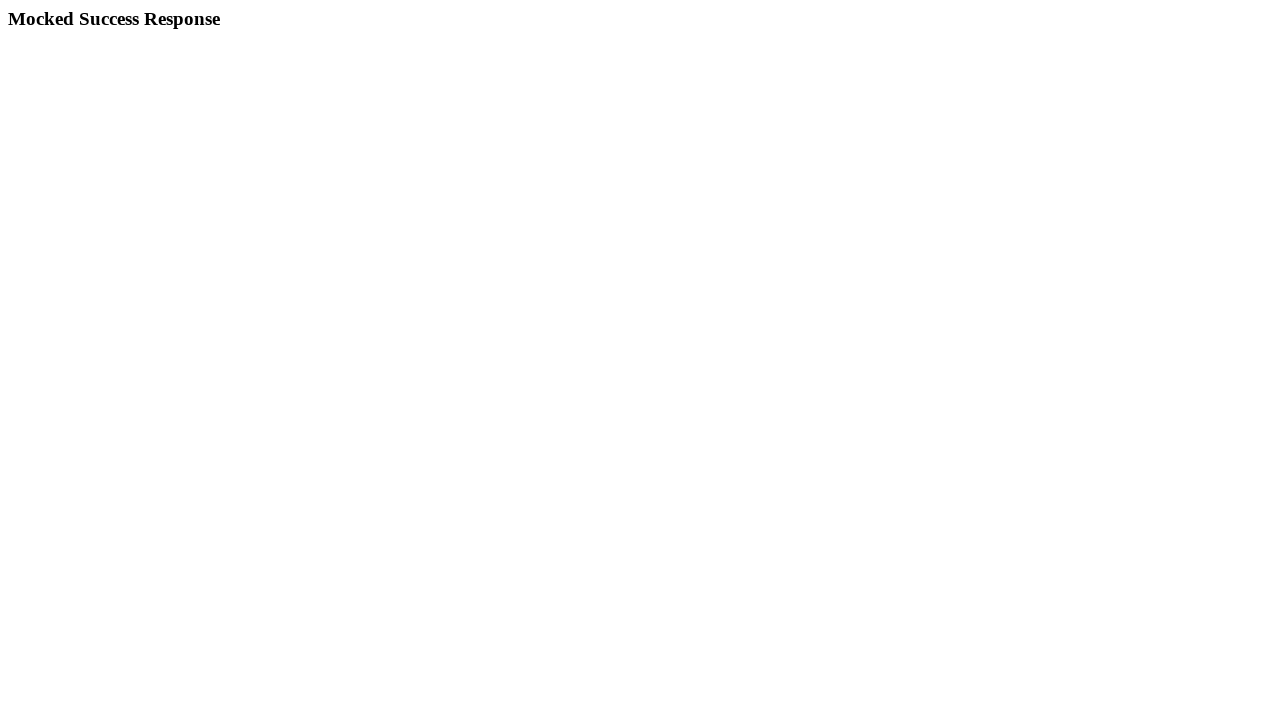